Tests handling of a JavaScript confirm dialog by clicking a button that triggers a confirm alert, accepting it, and verifying the result message

Starting URL: https://the-internet.herokuapp.com/javascript_alerts

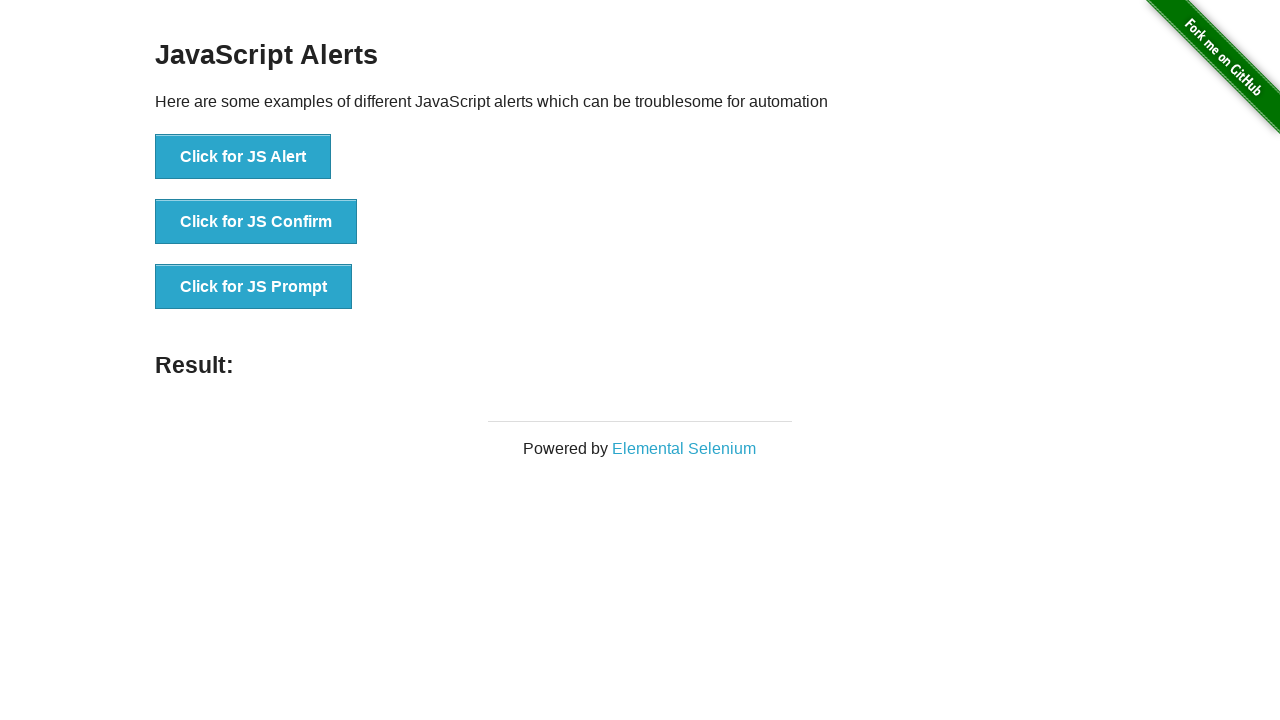

Verified dialog type is 'confirm'
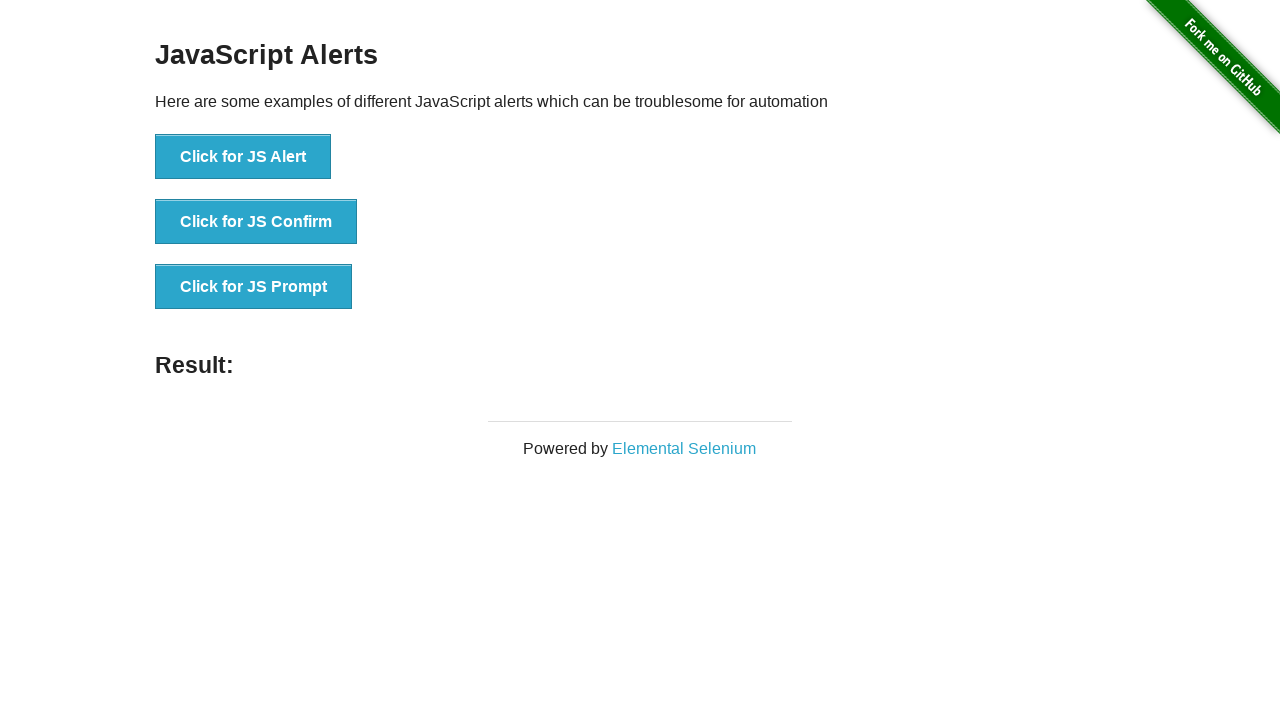

Clicked button to trigger the confirm alert at (256, 222) on button[onclick="jsConfirm()"]
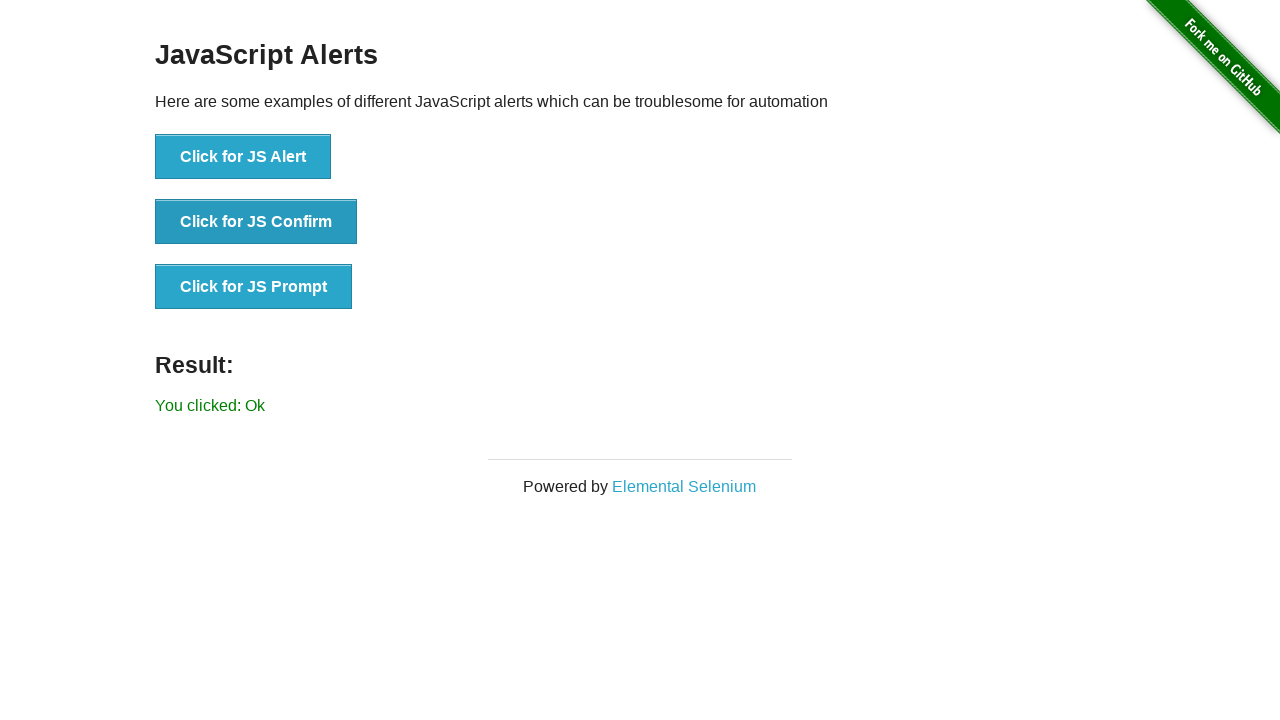

Result message element appeared
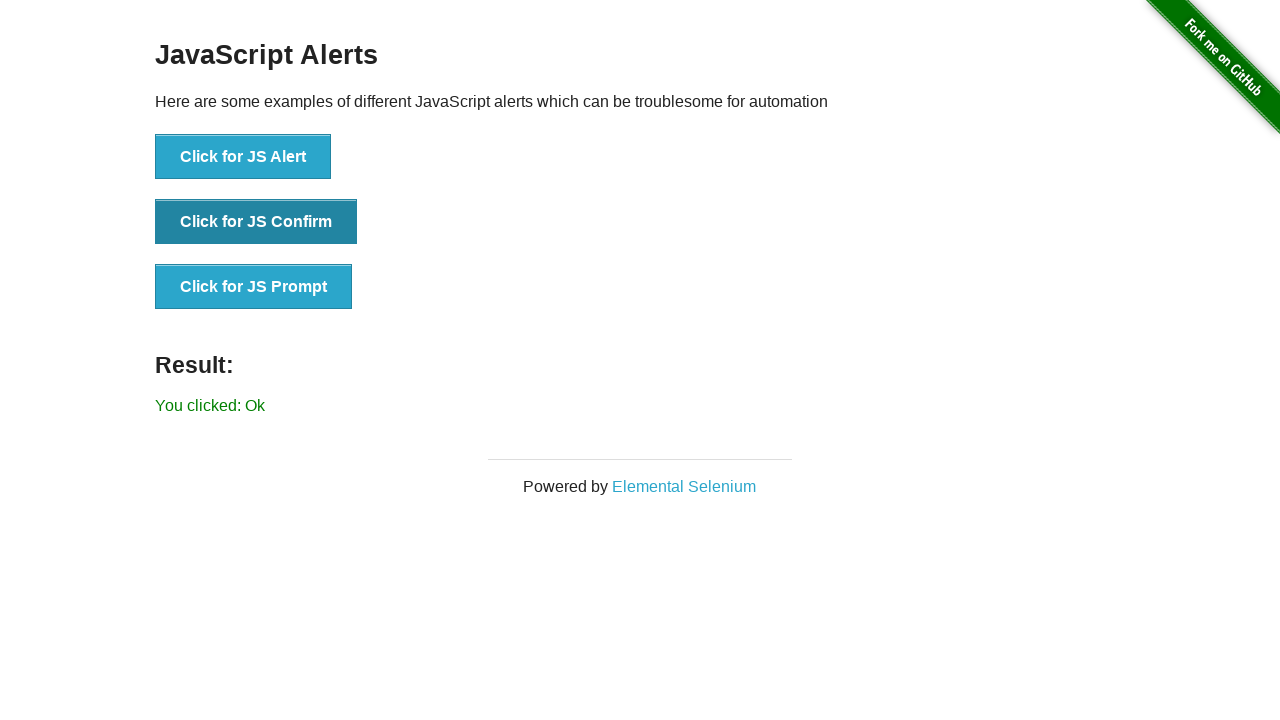

Verified result message is 'You clicked: Ok'
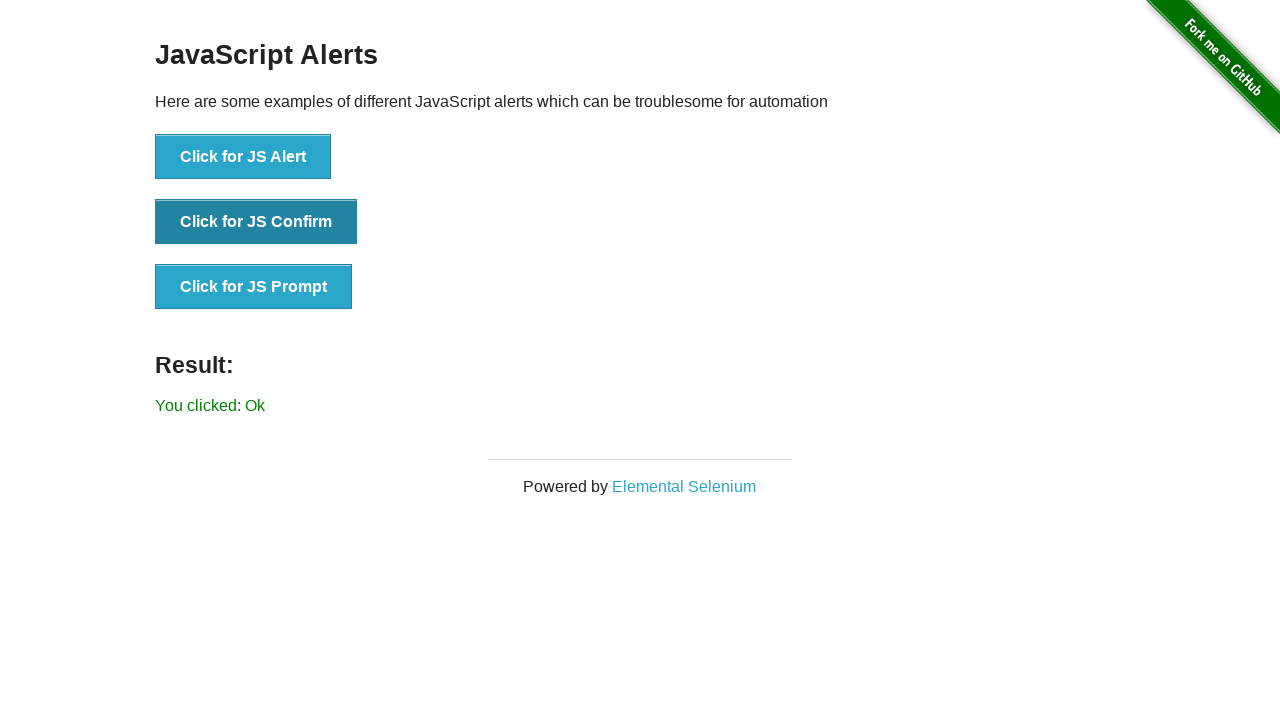

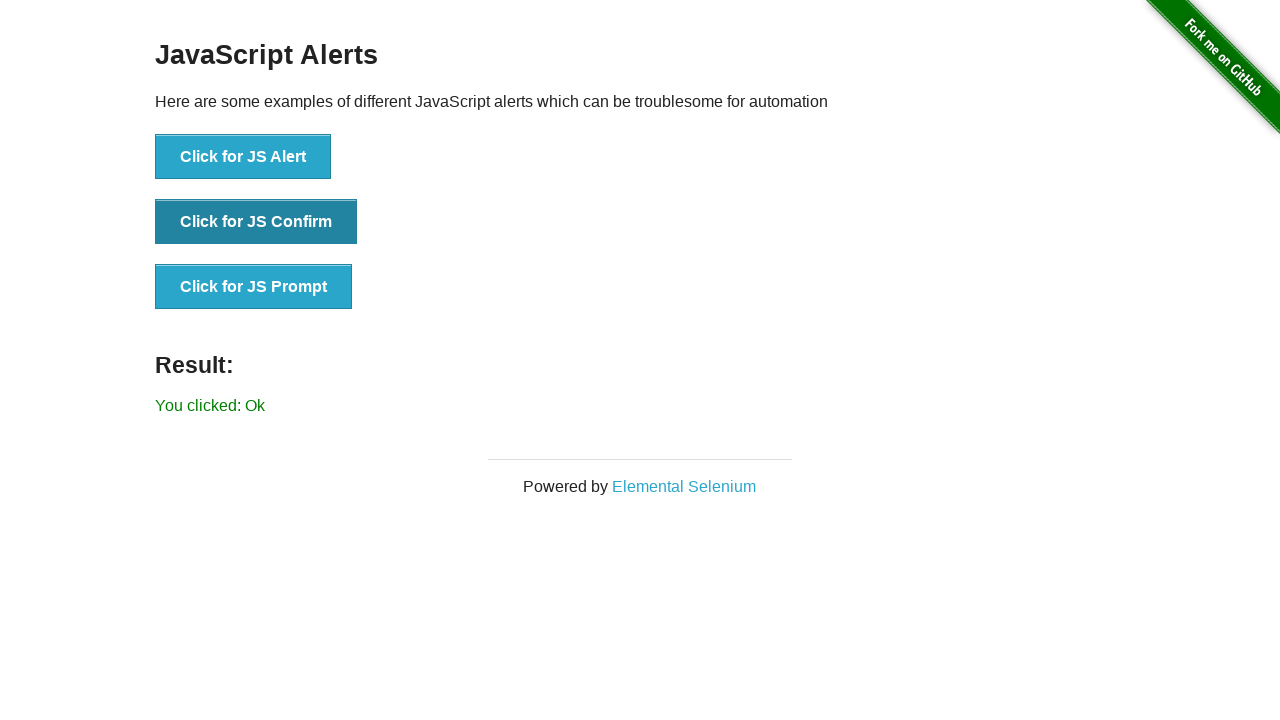